Tests editing a todo item by double-clicking, filling new text, and pressing Enter.

Starting URL: https://demo.playwright.dev/todomvc

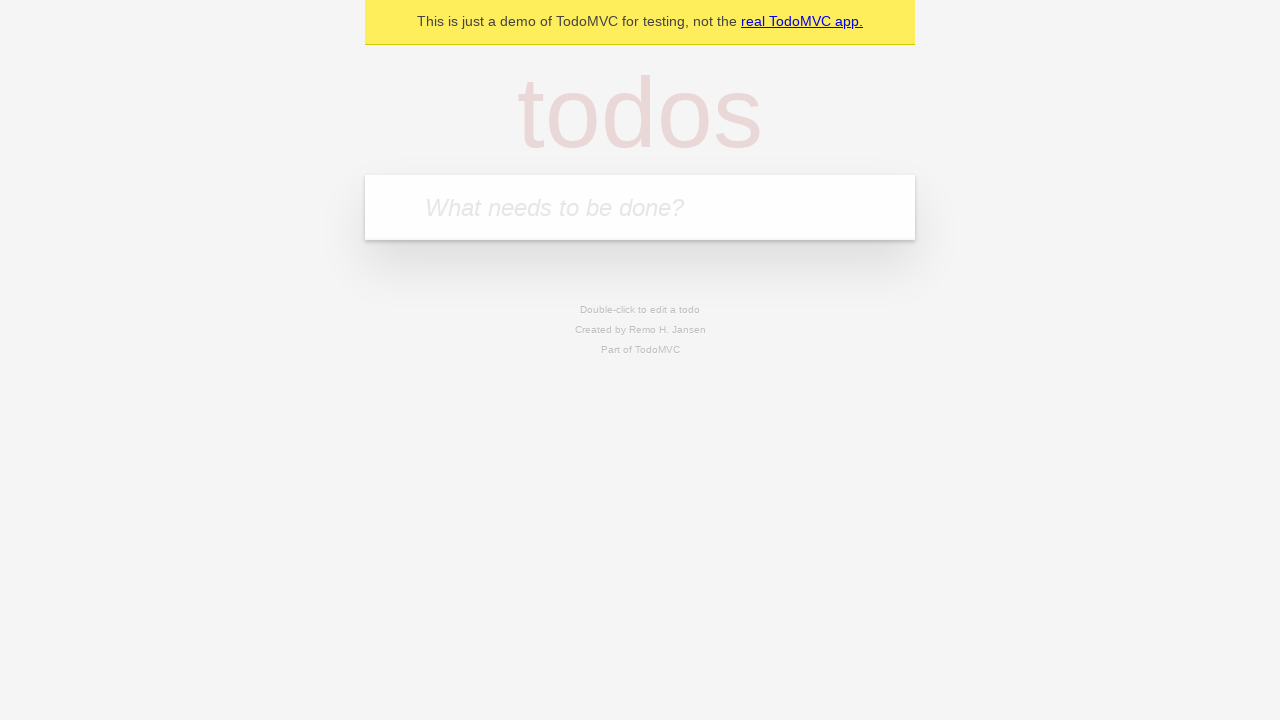

Filled new todo input with 'buy some cheese' on .new-todo
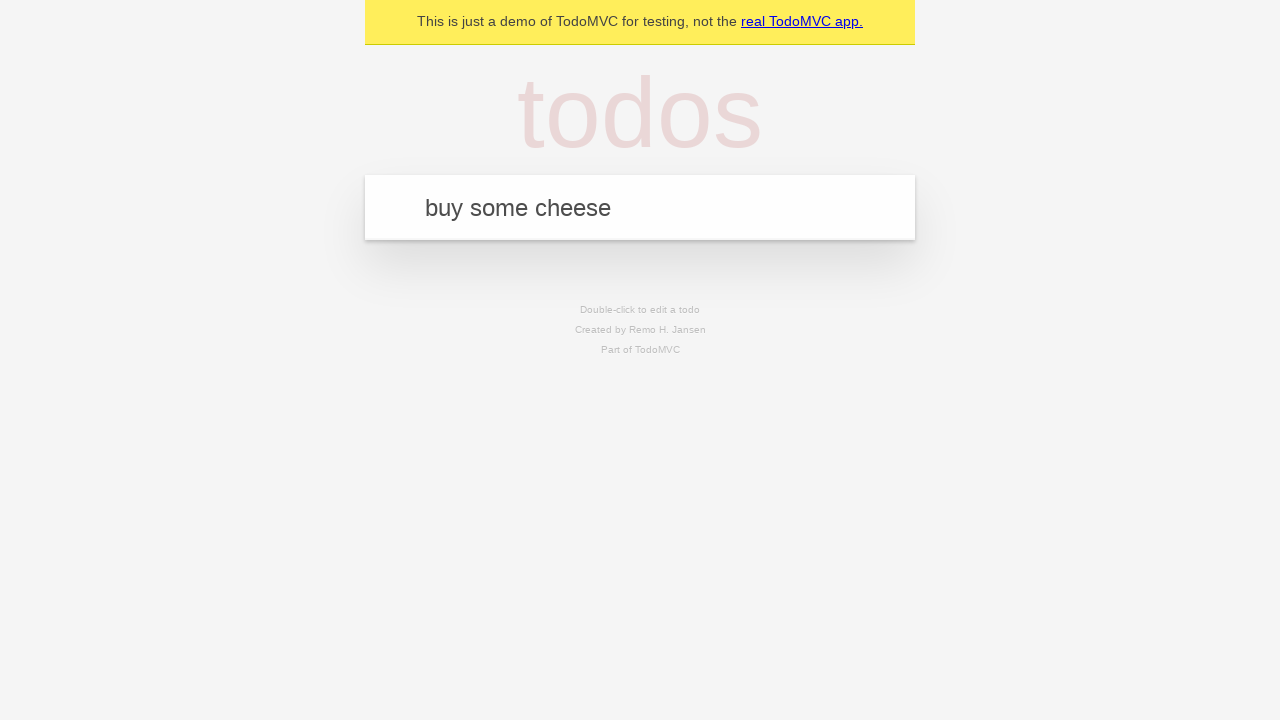

Pressed Enter to create first todo on .new-todo
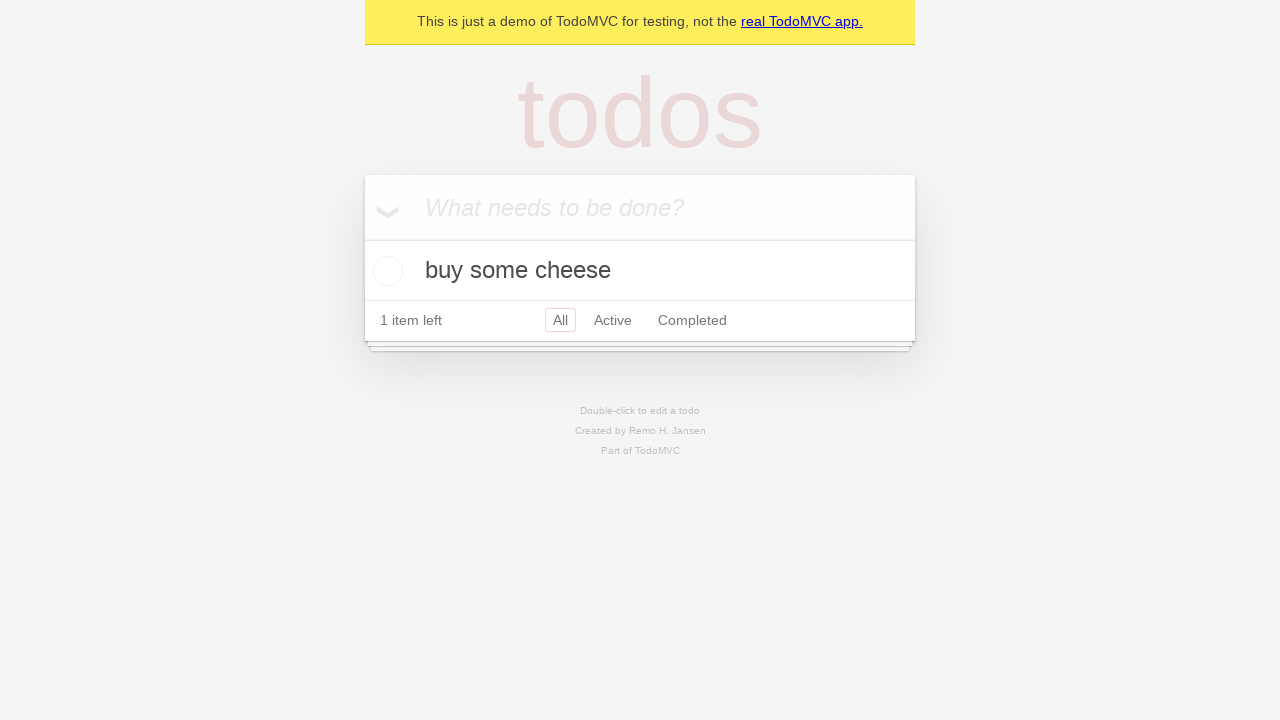

Filled new todo input with 'feed the cat' on .new-todo
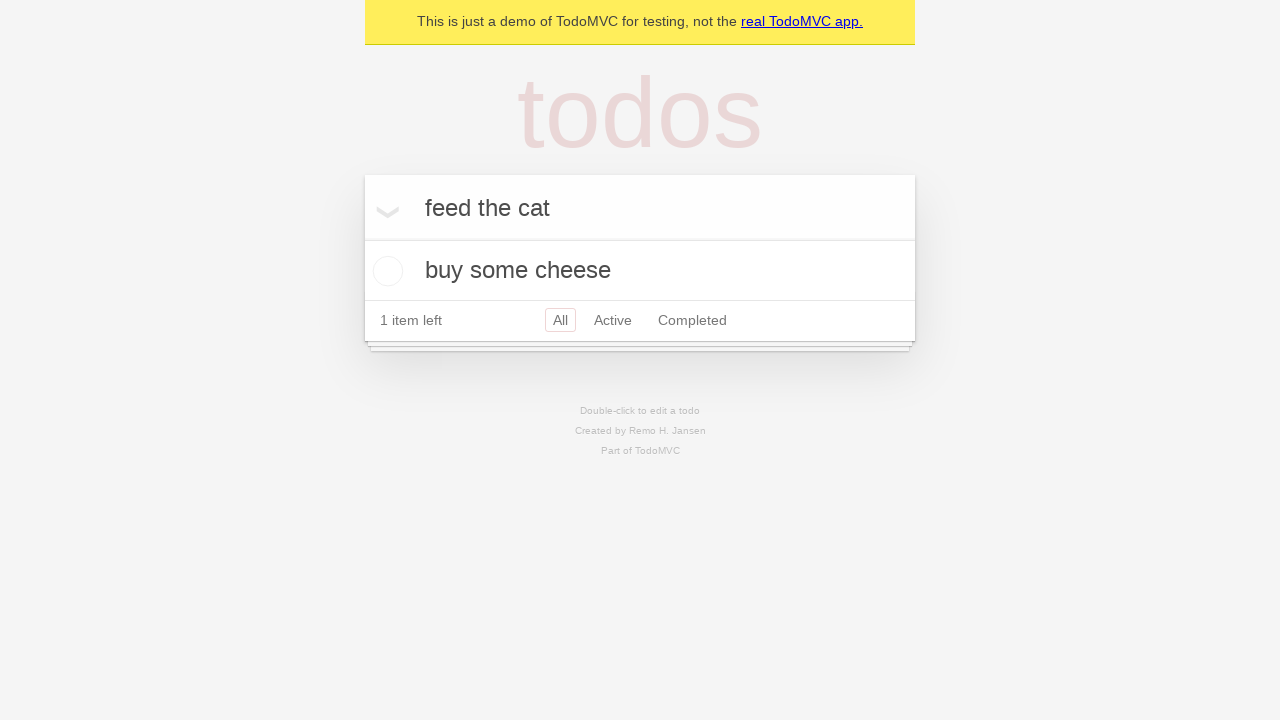

Pressed Enter to create second todo on .new-todo
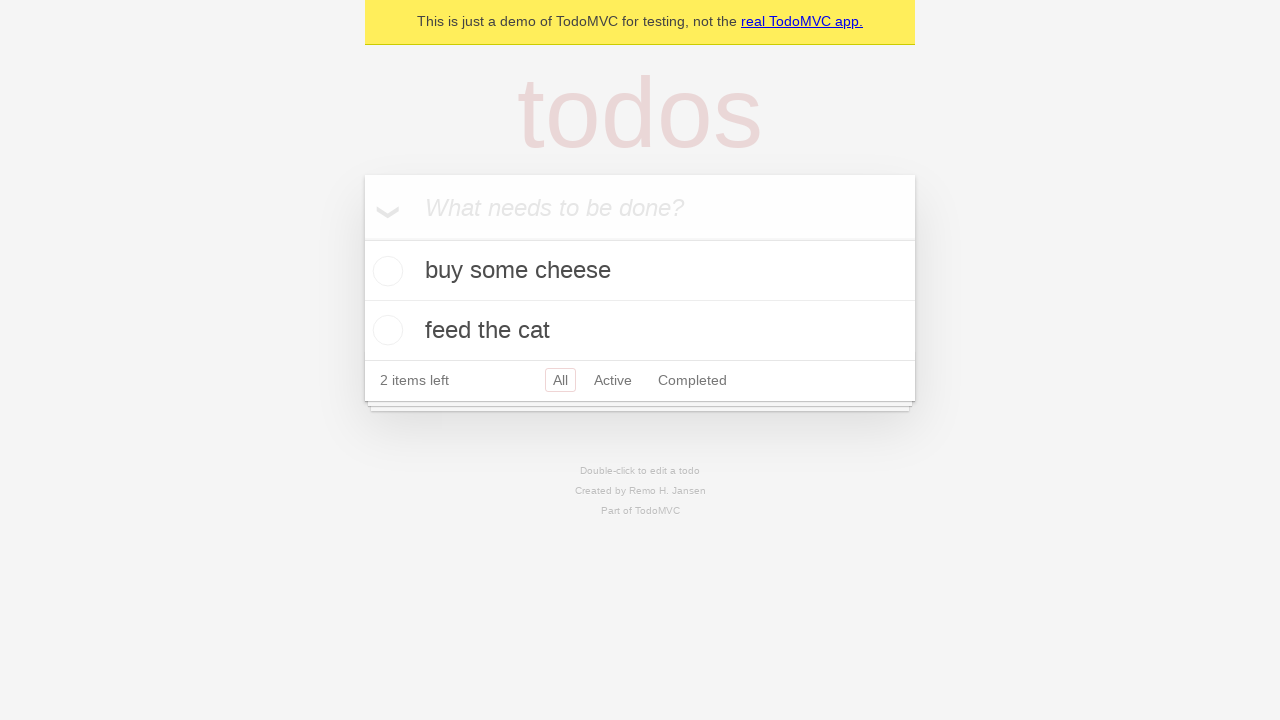

Filled new todo input with 'book a doctors appointment' on .new-todo
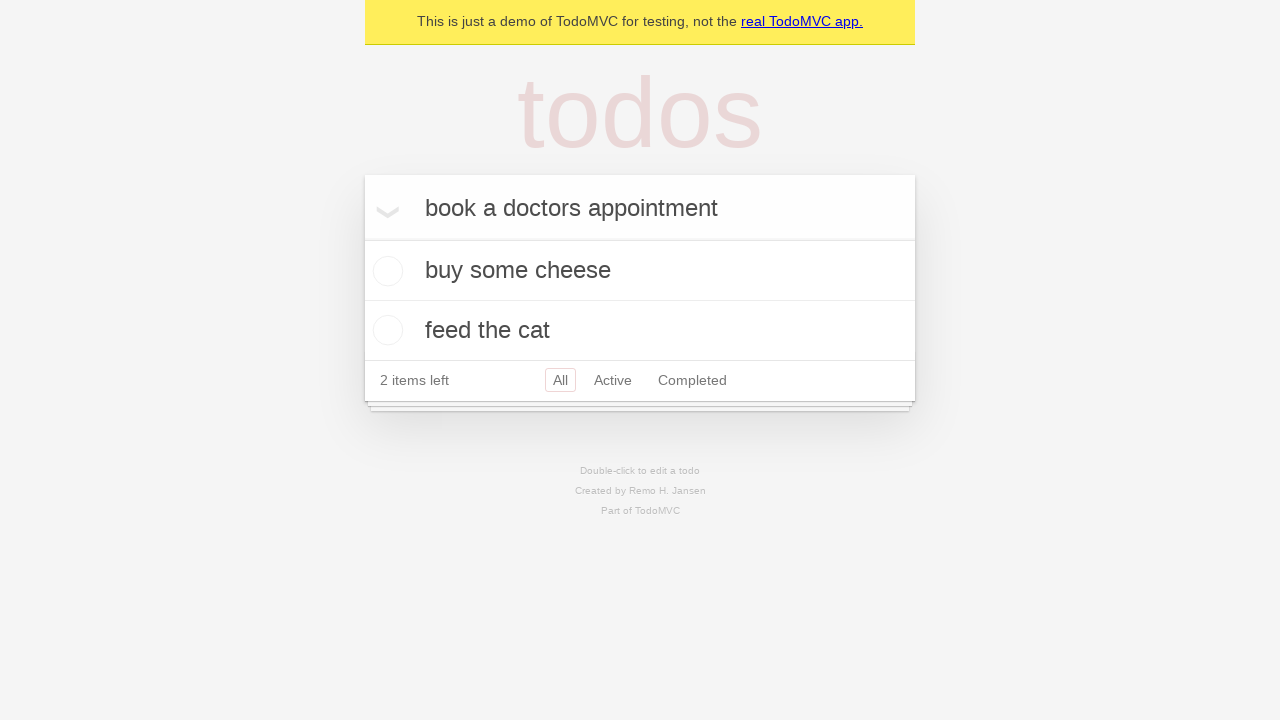

Pressed Enter to create third todo on .new-todo
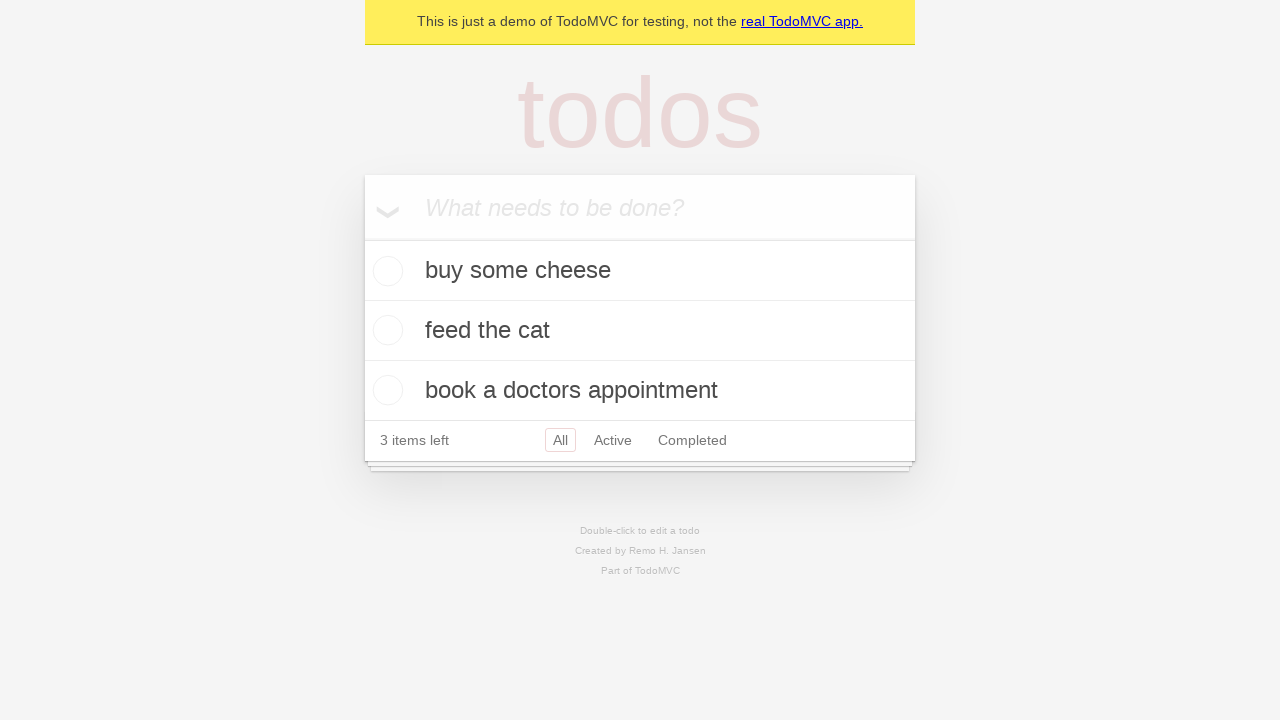

Double-clicked second todo item to enter edit mode at (640, 331) on .todo-list li >> nth=1
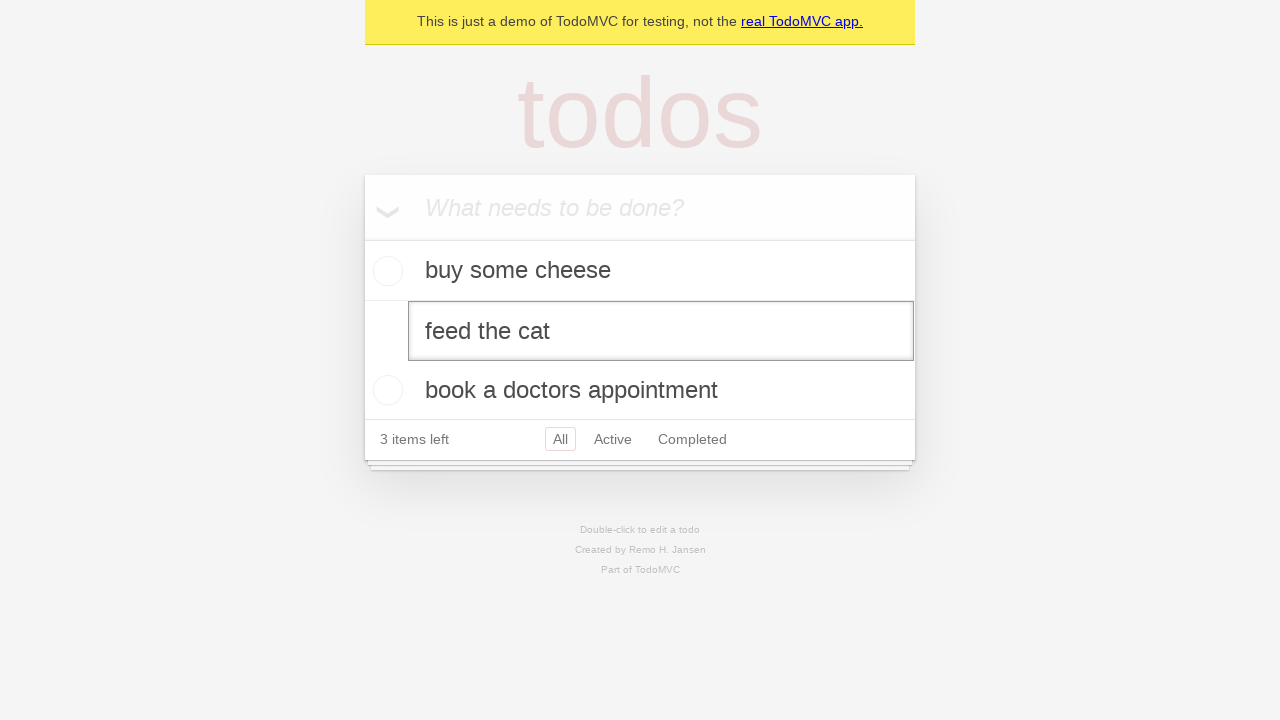

Filled edit field with new text 'buy some sausages' on .todo-list li >> nth=1 >> .edit
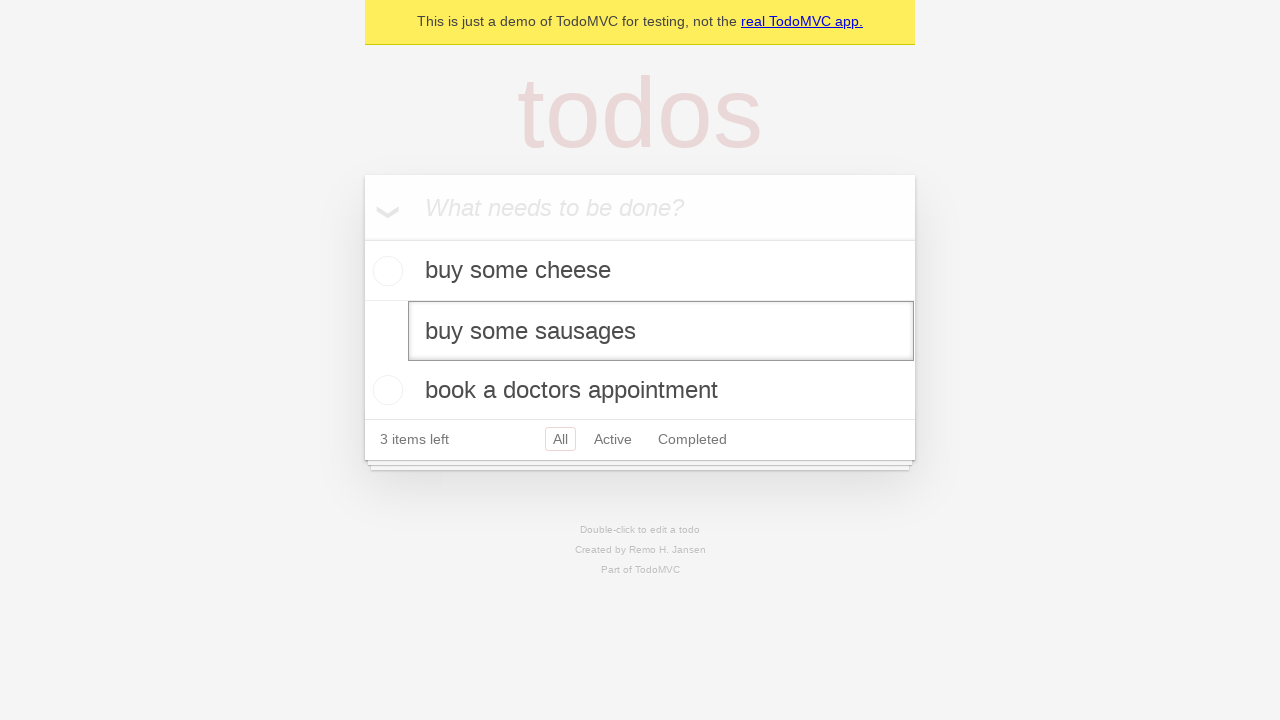

Pressed Enter to save the edited todo item on .todo-list li >> nth=1 >> .edit
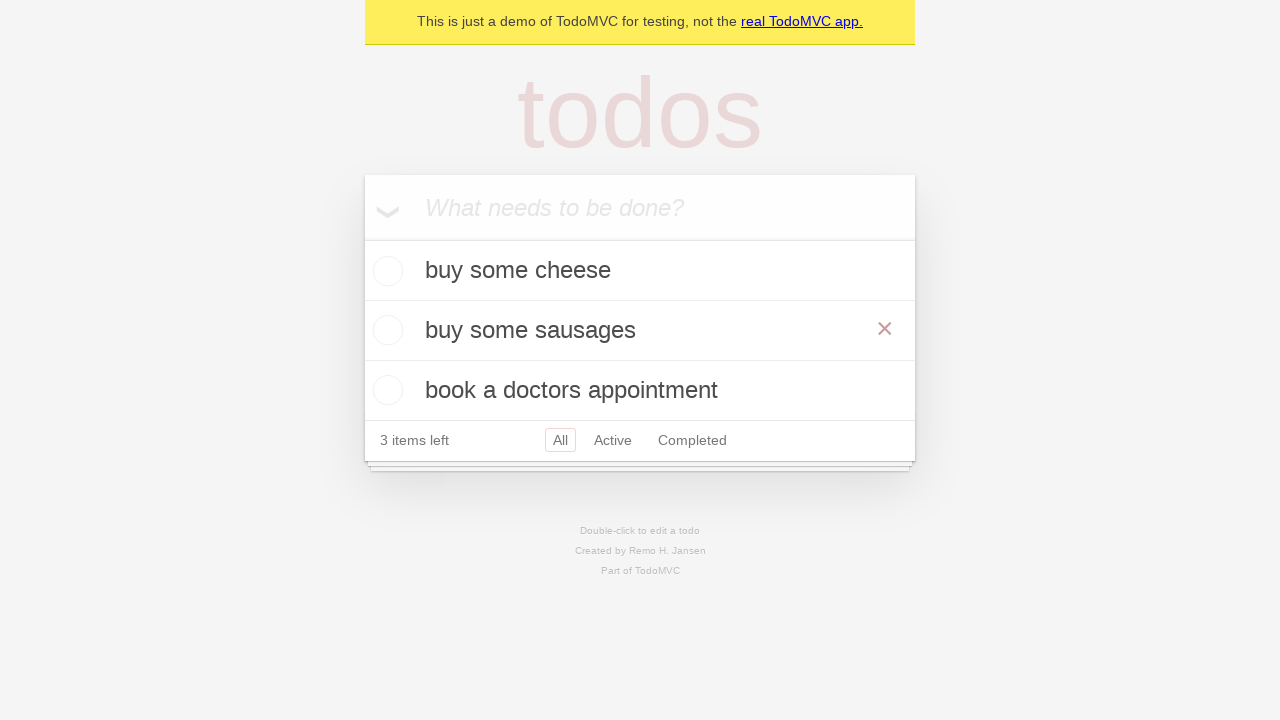

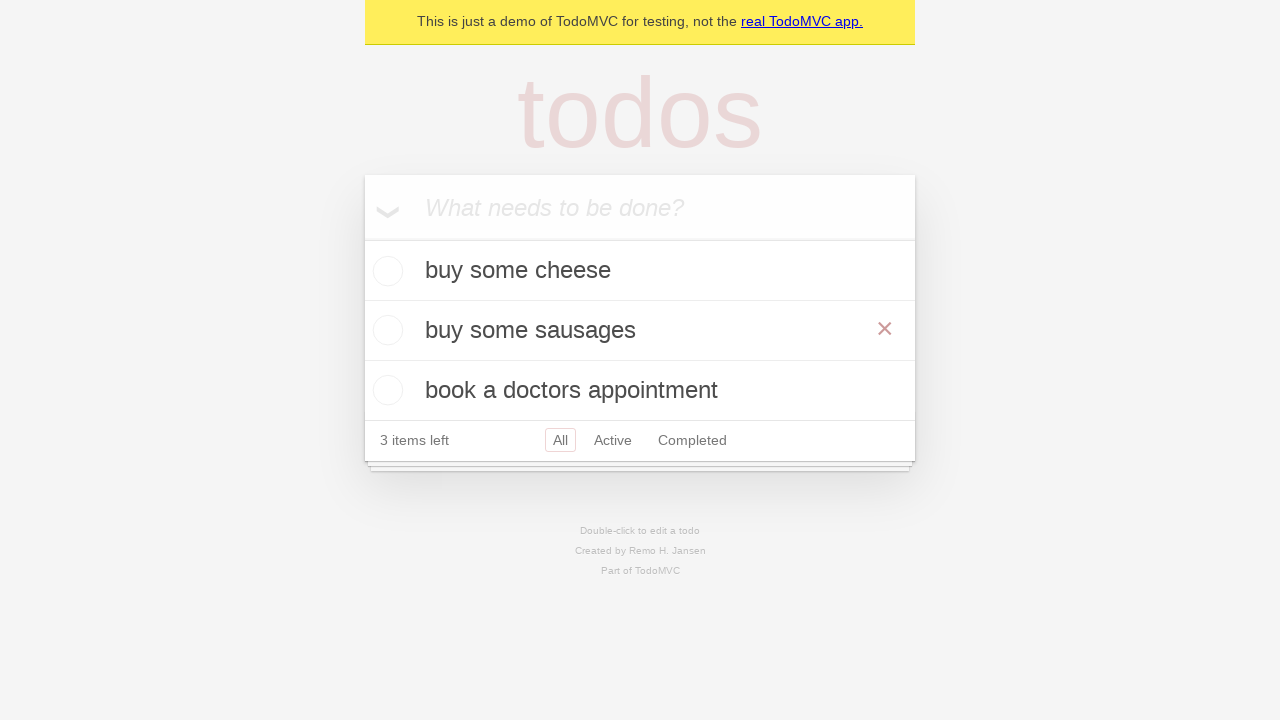